Navigates to LetCode test page, clicks on Find Elements link, fills a git username placeholder field with "Test", and clicks the Search button.

Starting URL: https://letcode.in/test

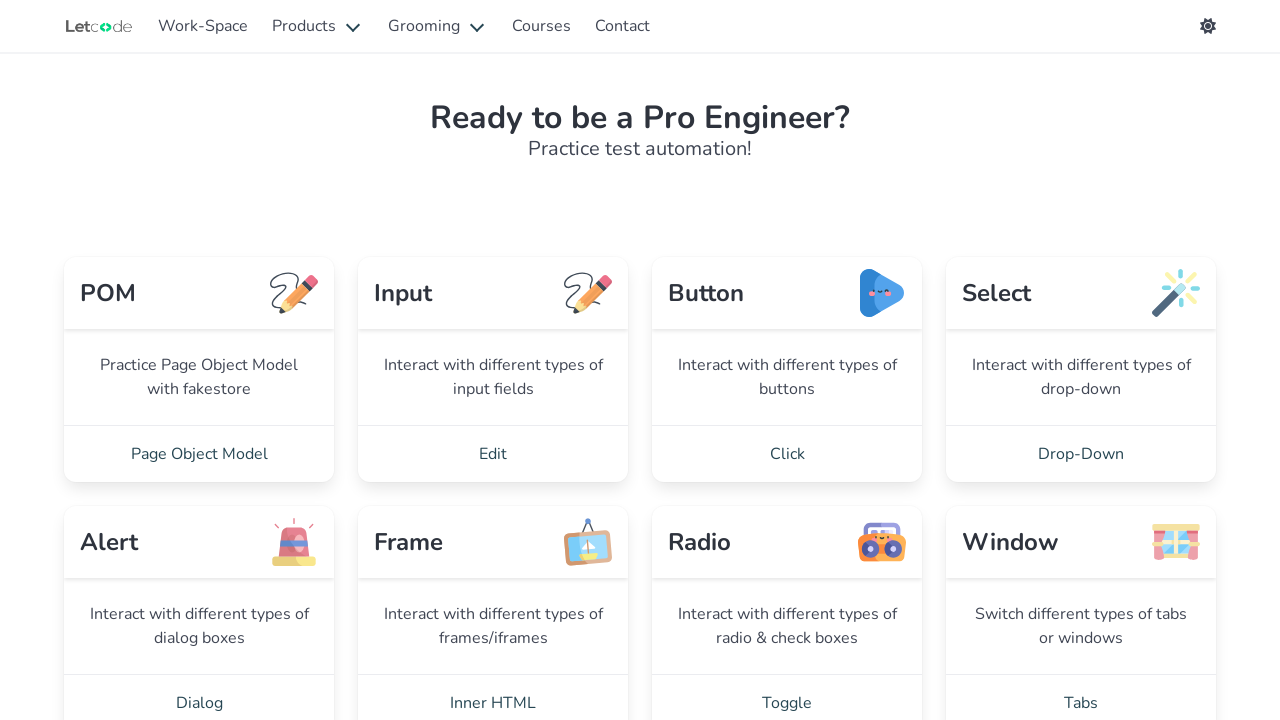

Navigated to LetCode test page
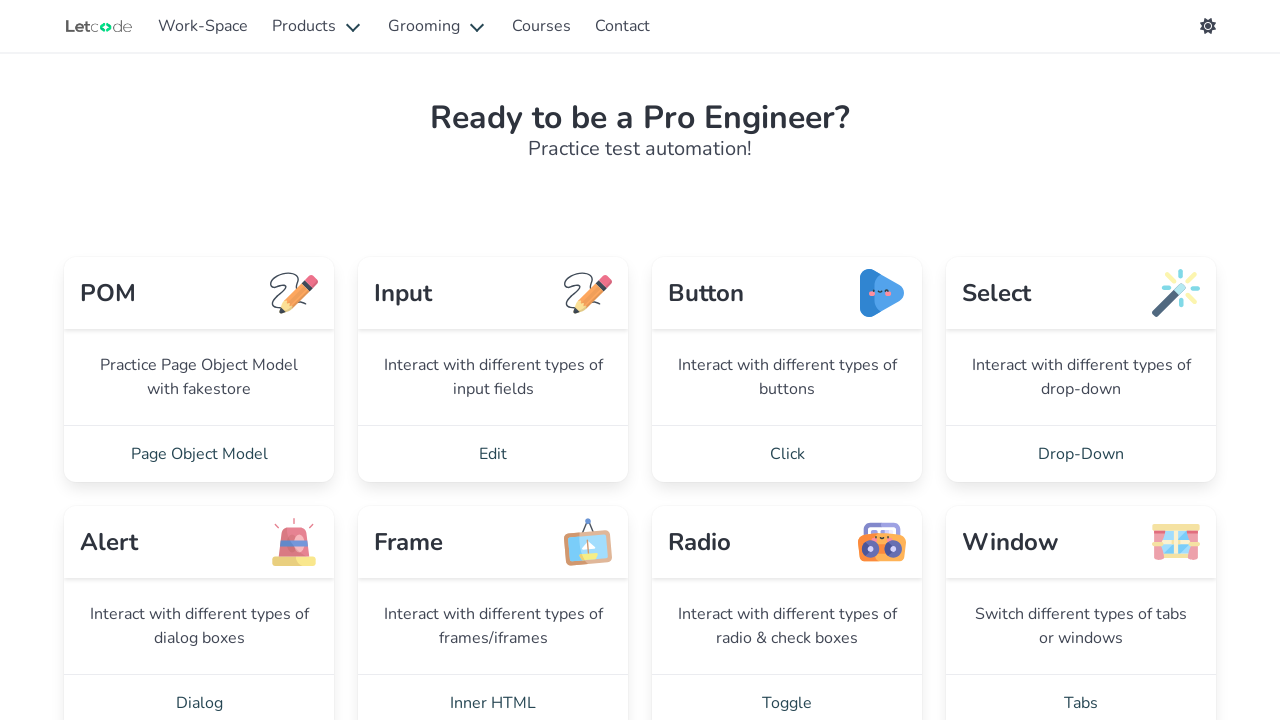

Clicked on Find Elements link at (199, 360) on internal:role=link[name="Find Elements"i]
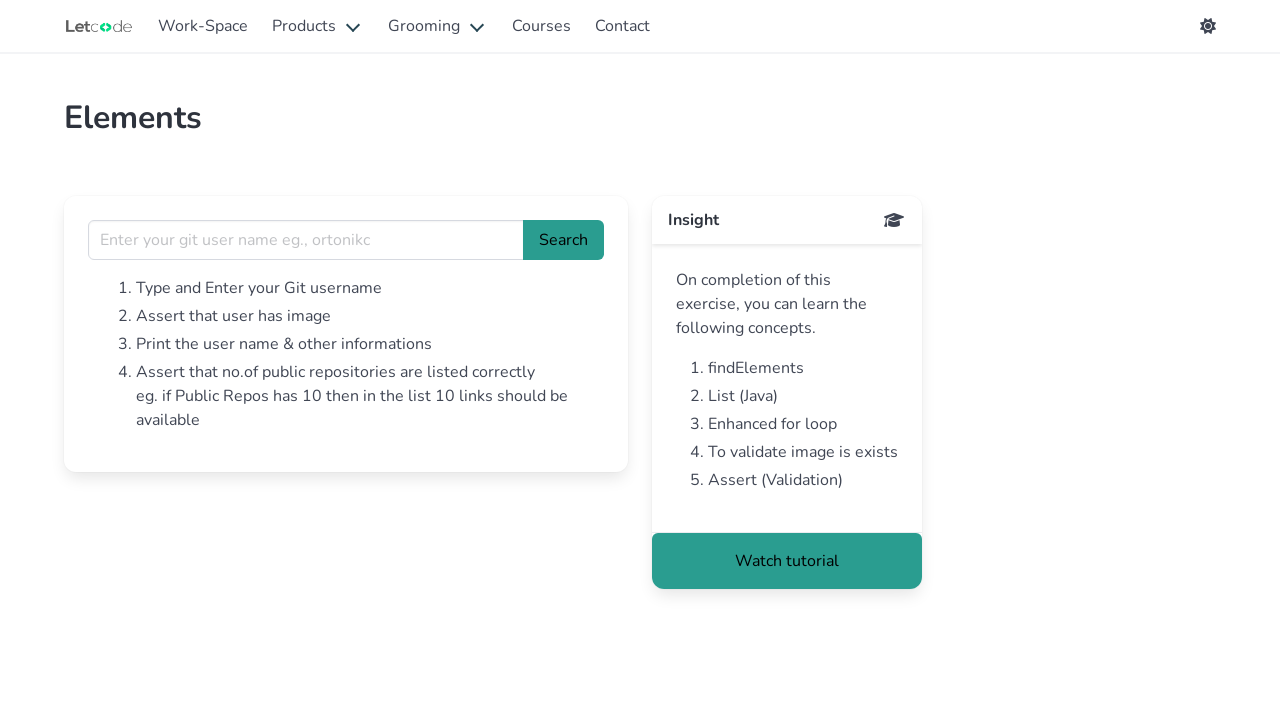

Elements heading became visible
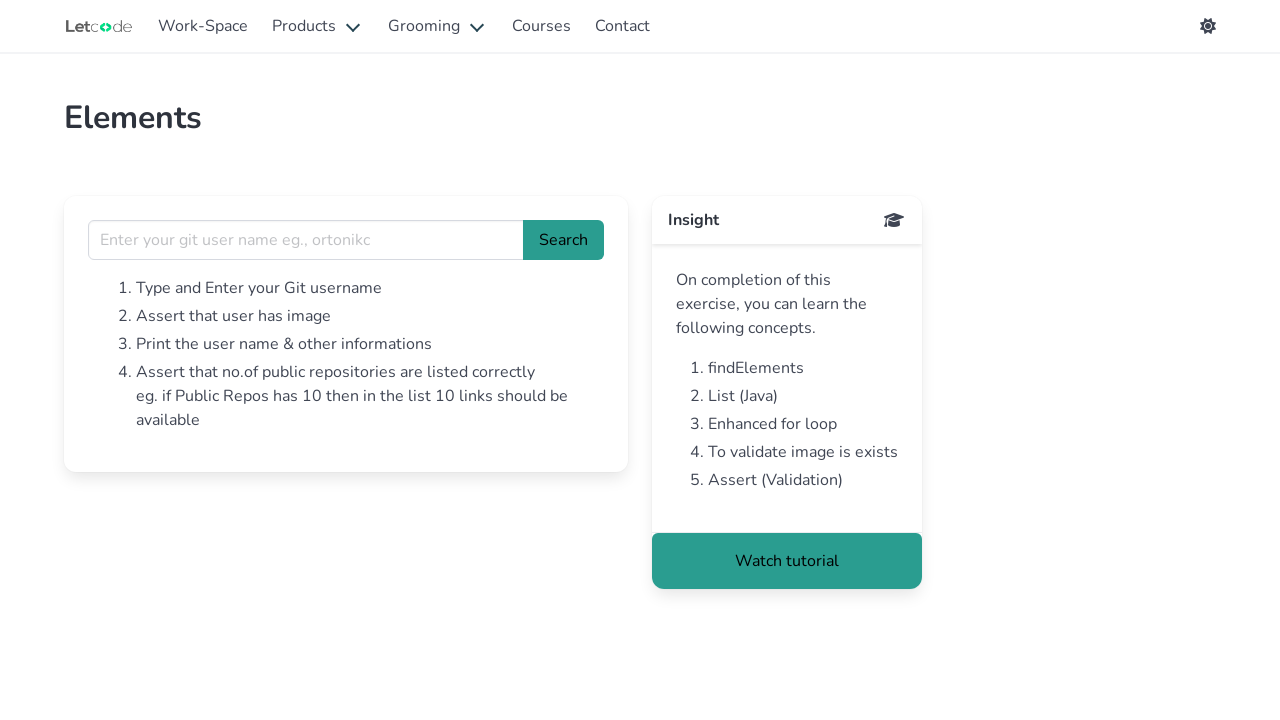

Filled git username field with 'Test' on internal:attr=[placeholder="Enter your git user name eg"i]
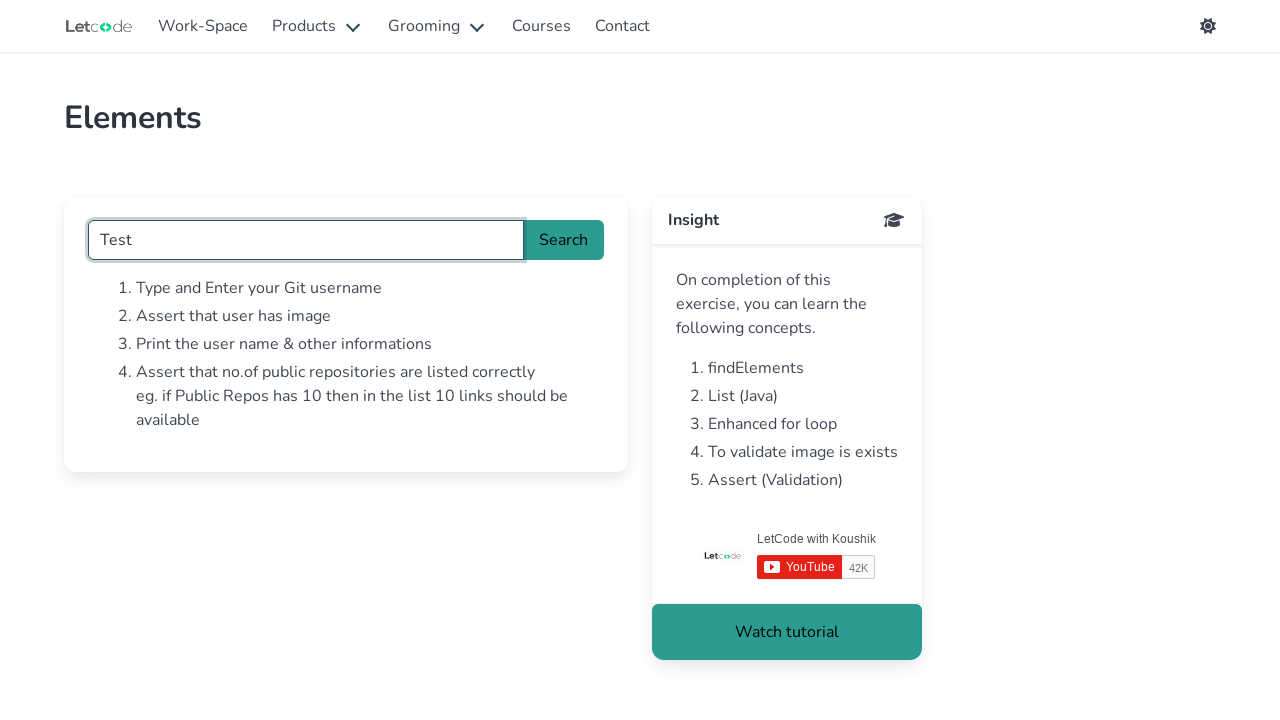

Clicked Search button at (564, 240) on internal:role=button[name="Search"i]
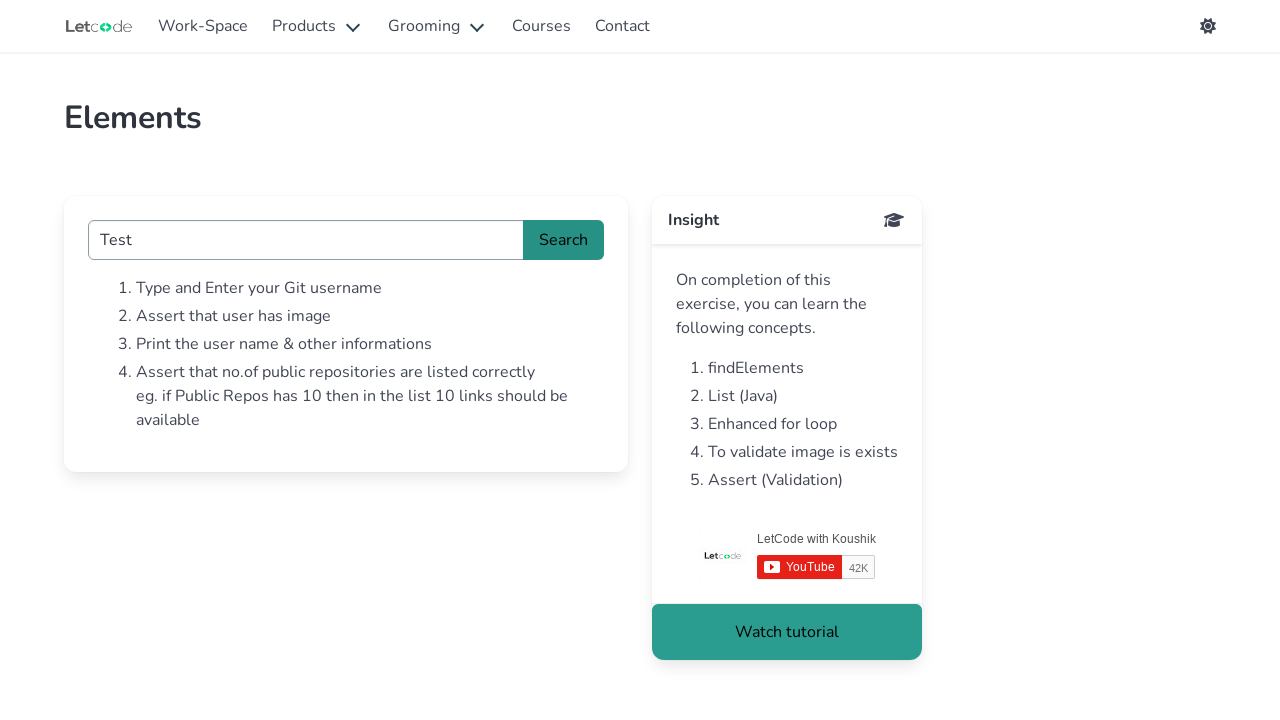

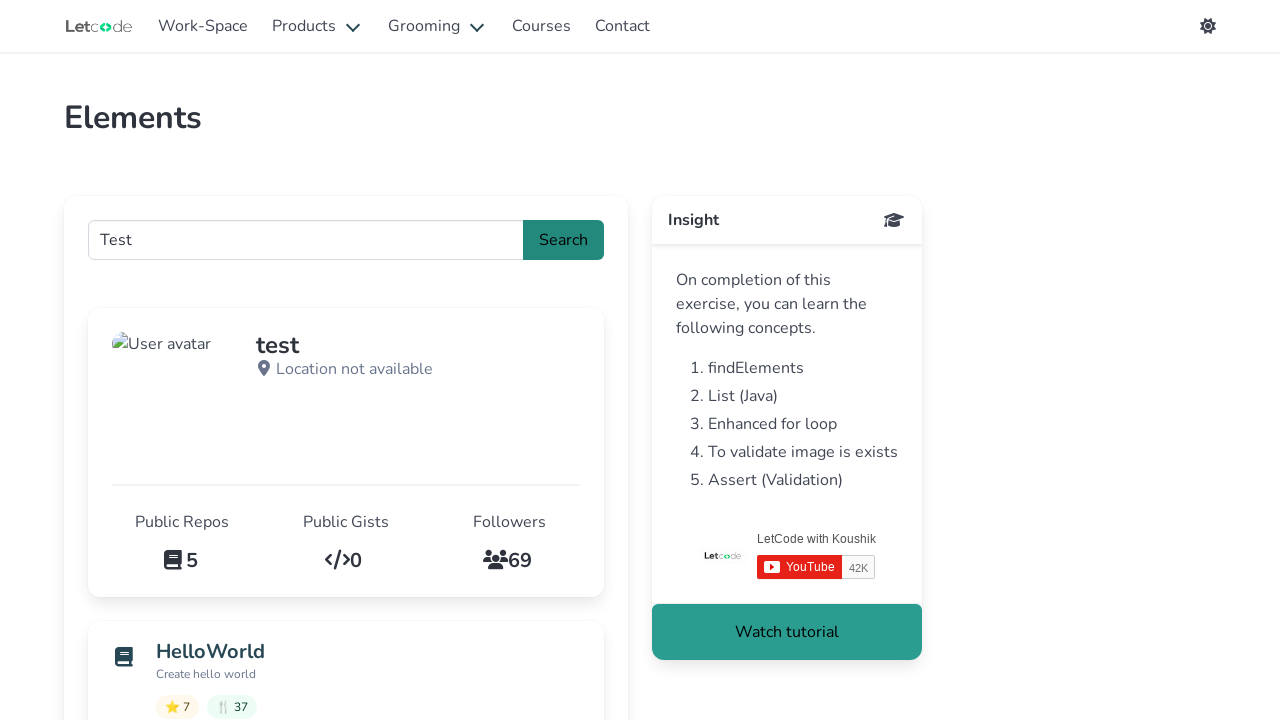